Tests successful user registration by filling all required fields in the registration form and submitting it.

Starting URL: https://parabank.parasoft.com/parabank/register.htm

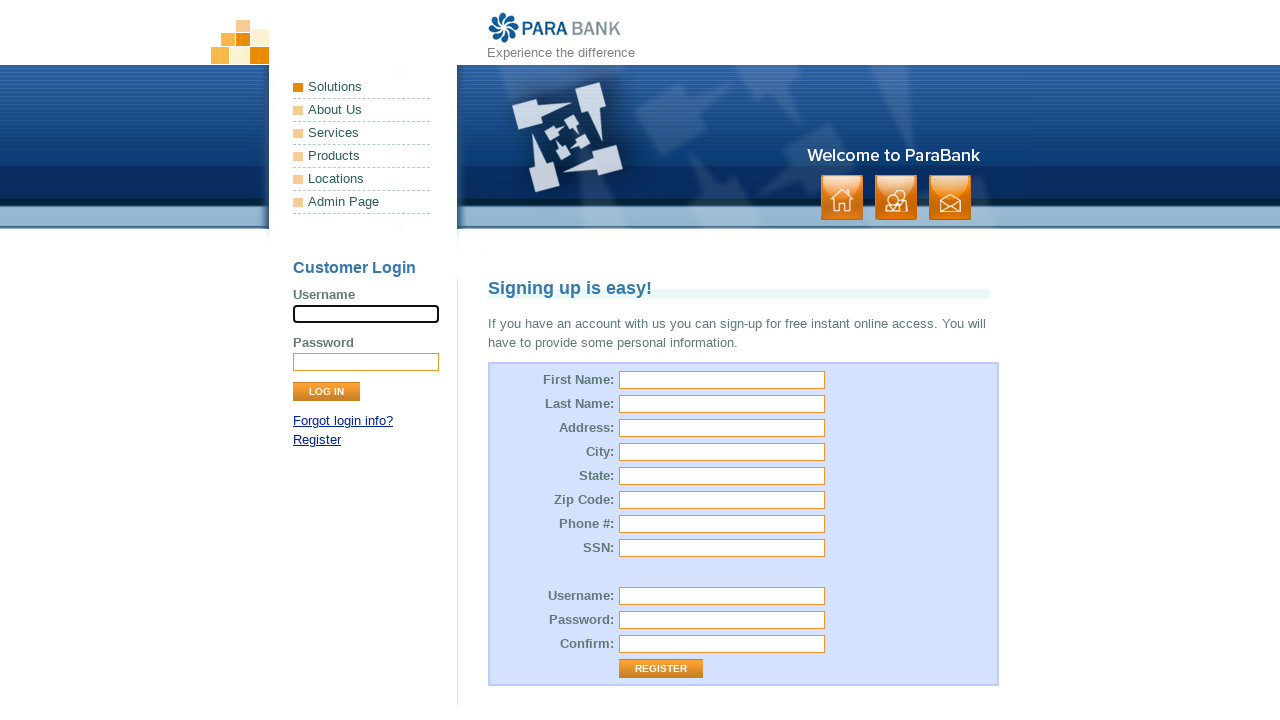

Filled first name field with 'Michael' on [id="customer.firstName"]
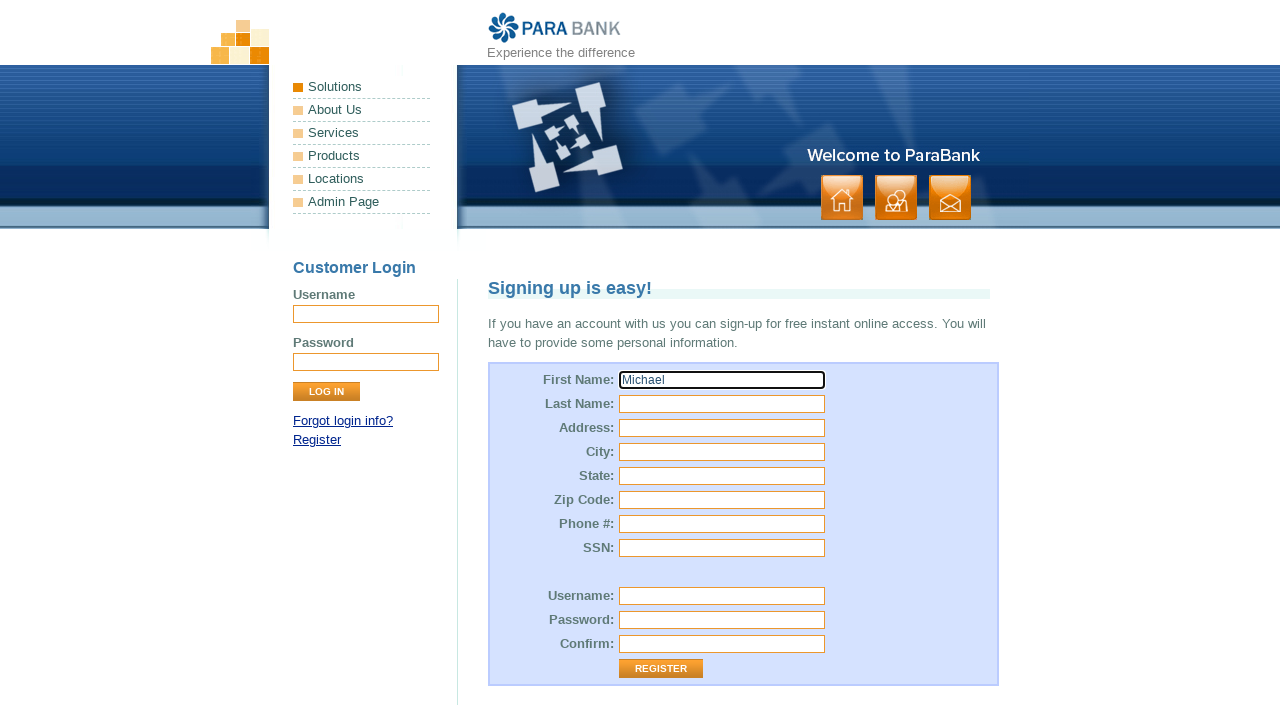

Filled last name field with 'Thompson' on [id="customer.lastName"]
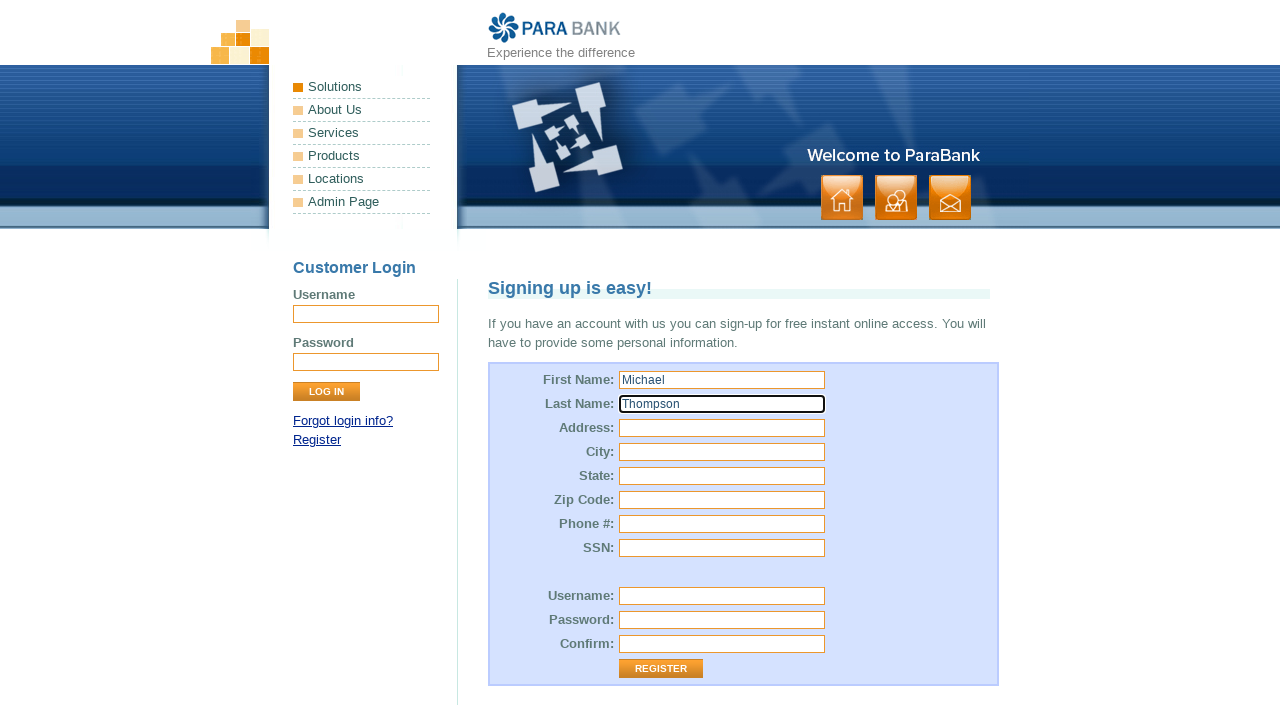

Filled street address with '742 Maple Dr' on [id="customer.address.street"]
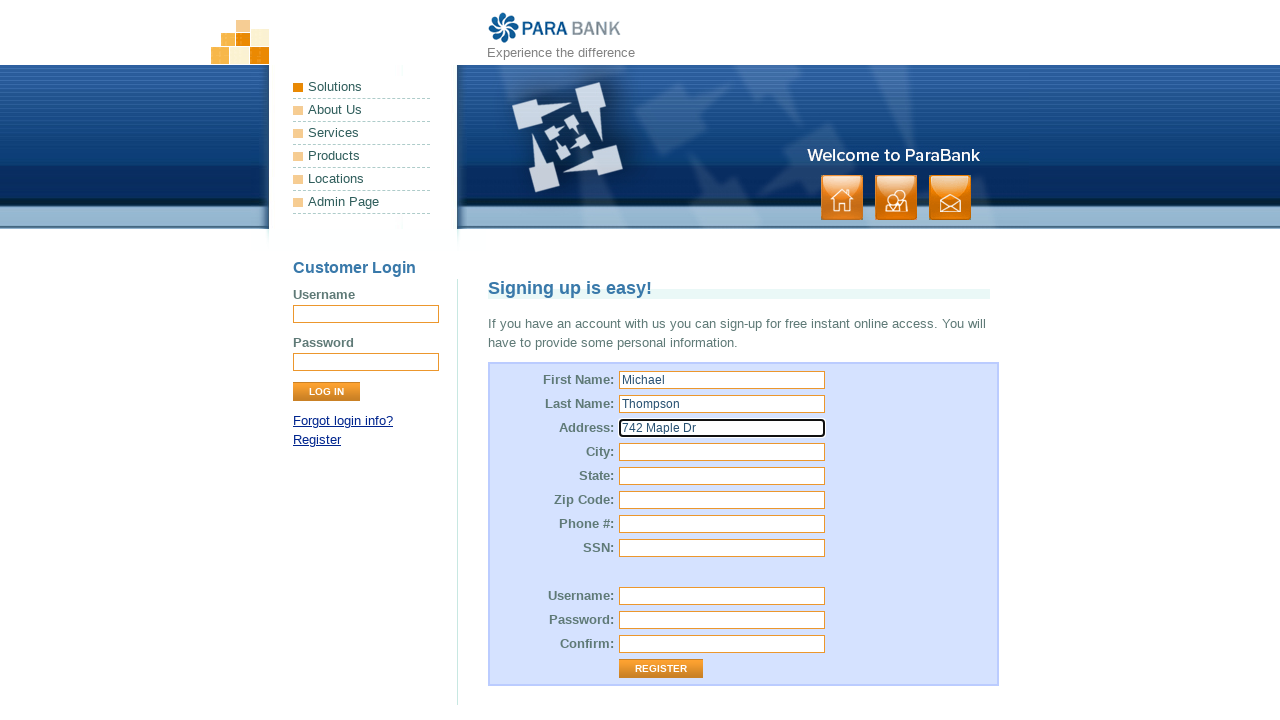

Filled city field with 'Springfield' on [id="customer.address.city"]
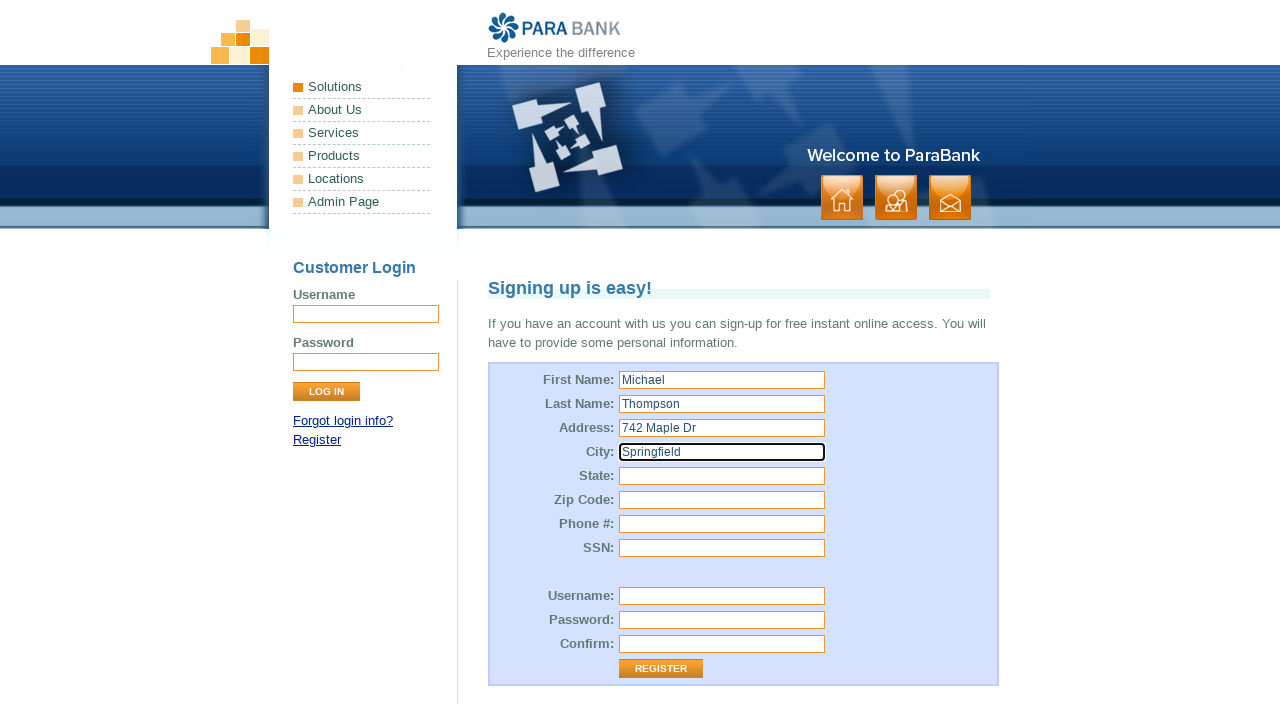

Filled state field with 'California' on [id="customer.address.state"]
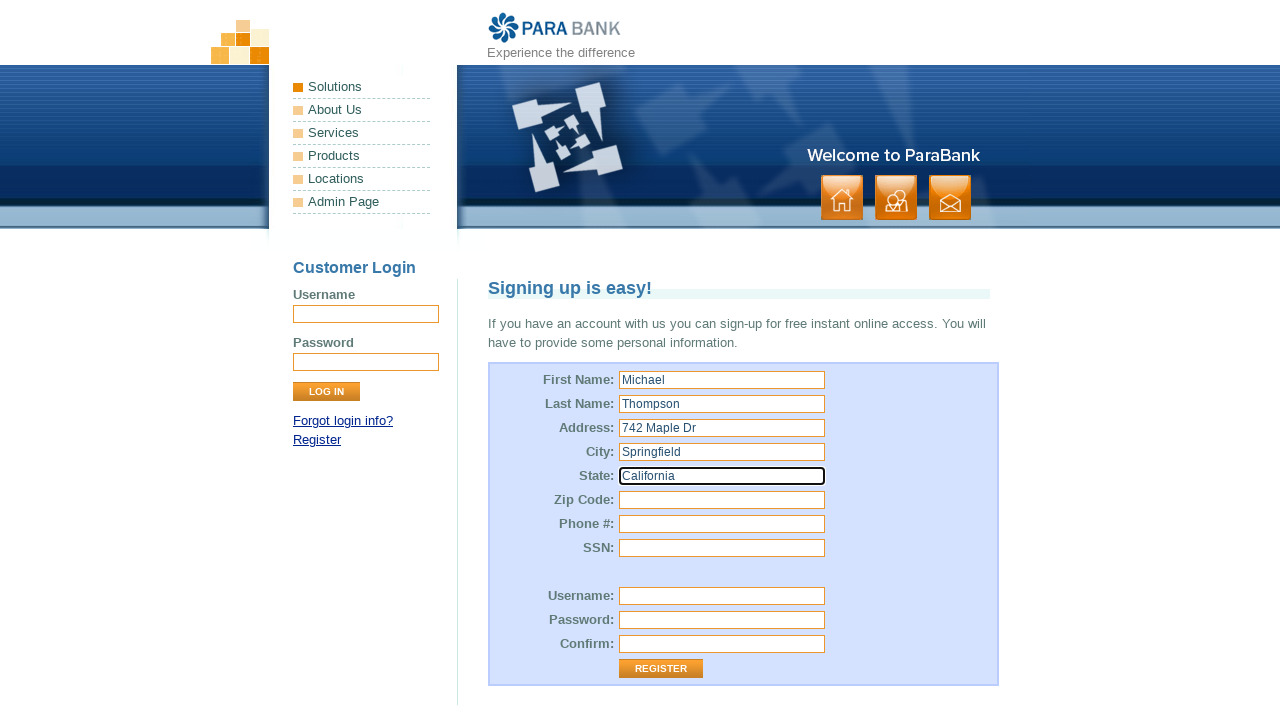

Filled zip code field with '90210' on [id="customer.address.zipCode"]
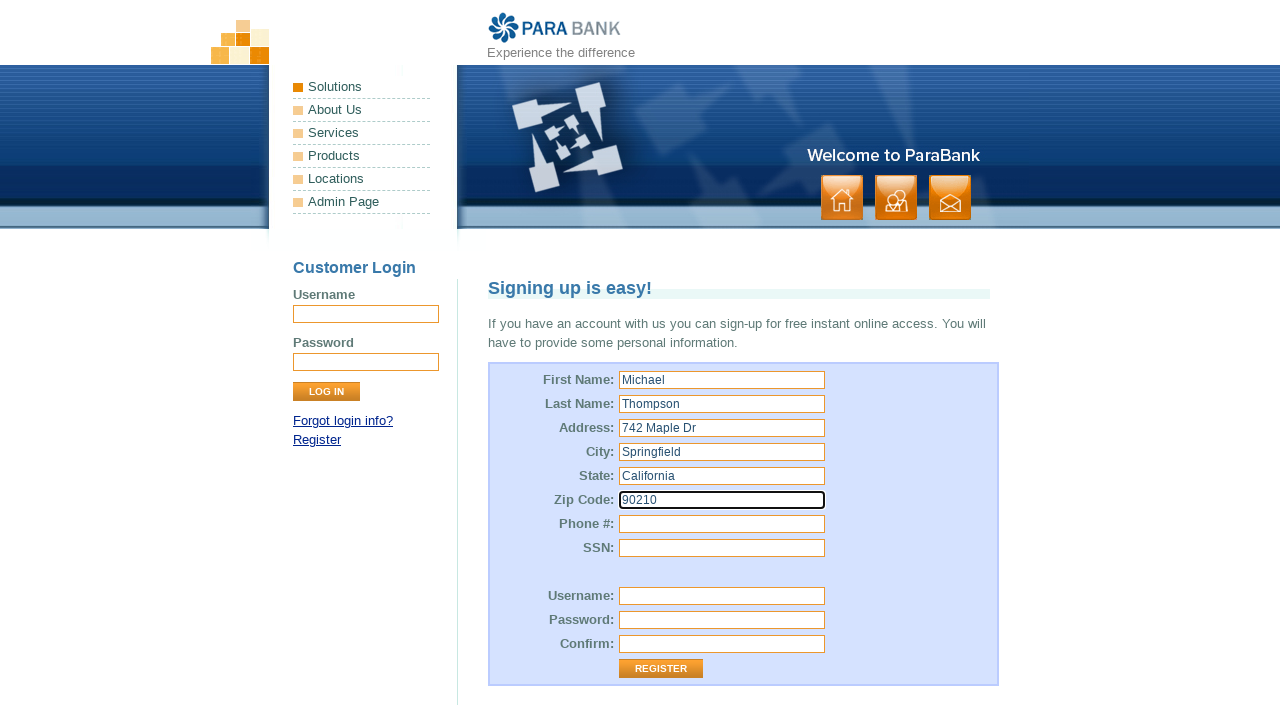

Filled phone number field with '5551234567' on [id="customer.phoneNumber"]
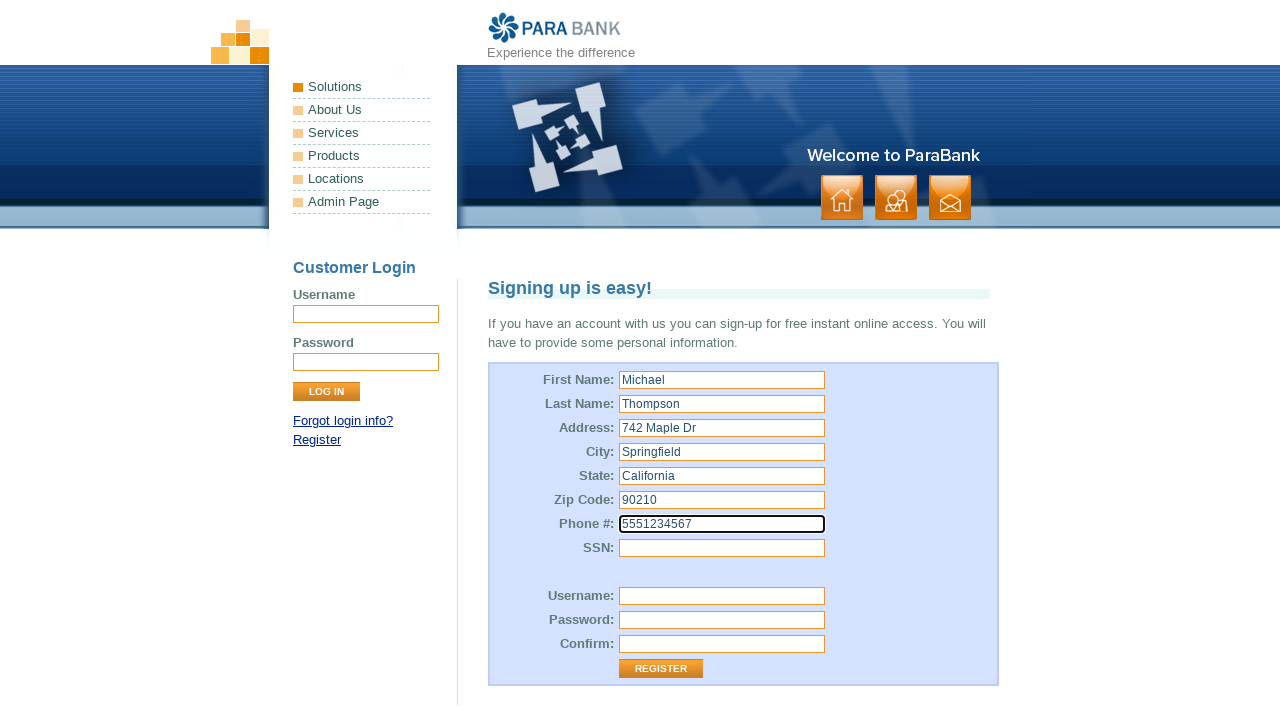

Filled SSN field with '123456789' on [id="customer.ssn"]
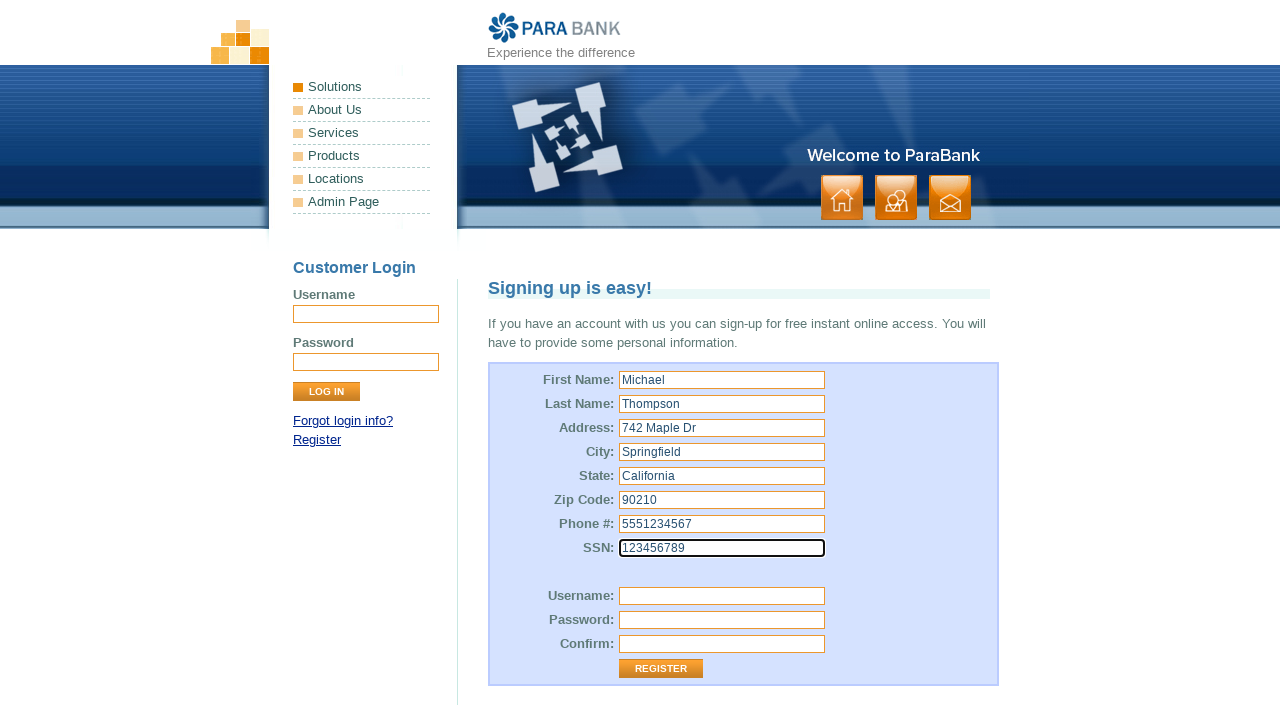

Filled username field with 'mthompson_8472' on [id="customer.username"]
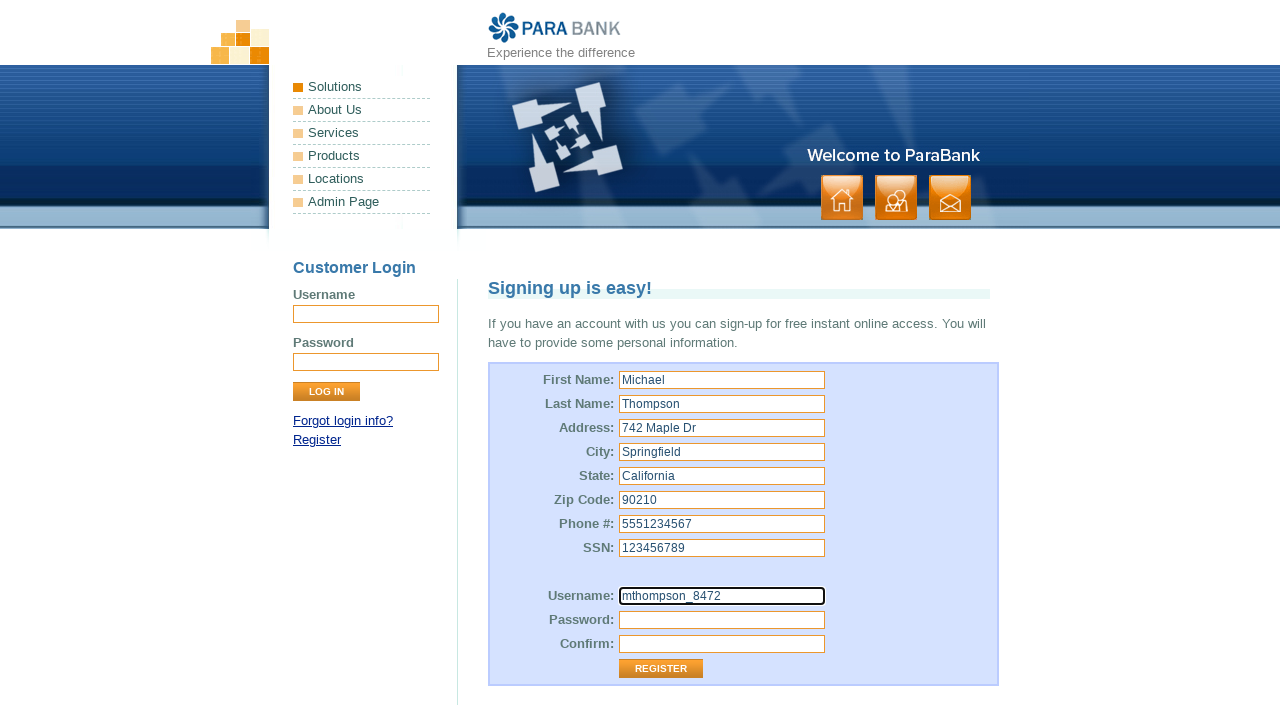

Filled password field with 'SecurePass1' on [id="customer.password"]
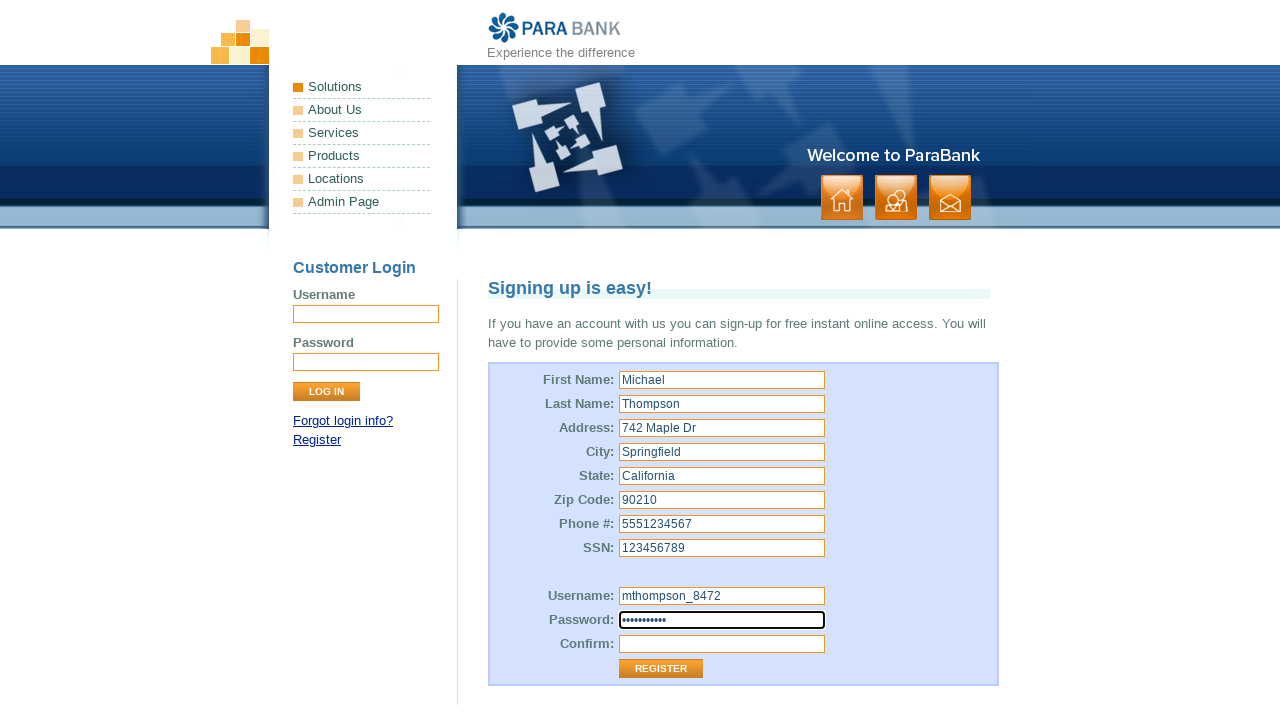

Filled confirm password field with 'SecurePass1' on #repeatedPassword
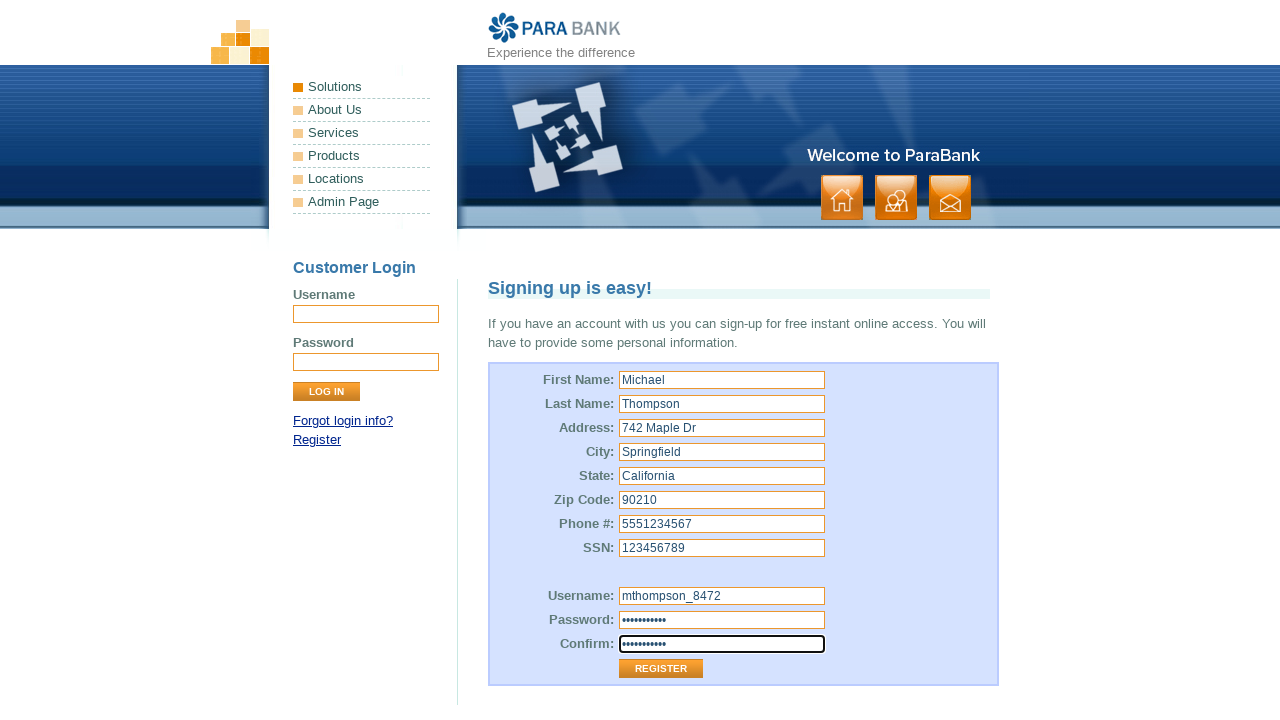

Clicked Register button to submit account registration at (661, 669) on role=button[name='Register']
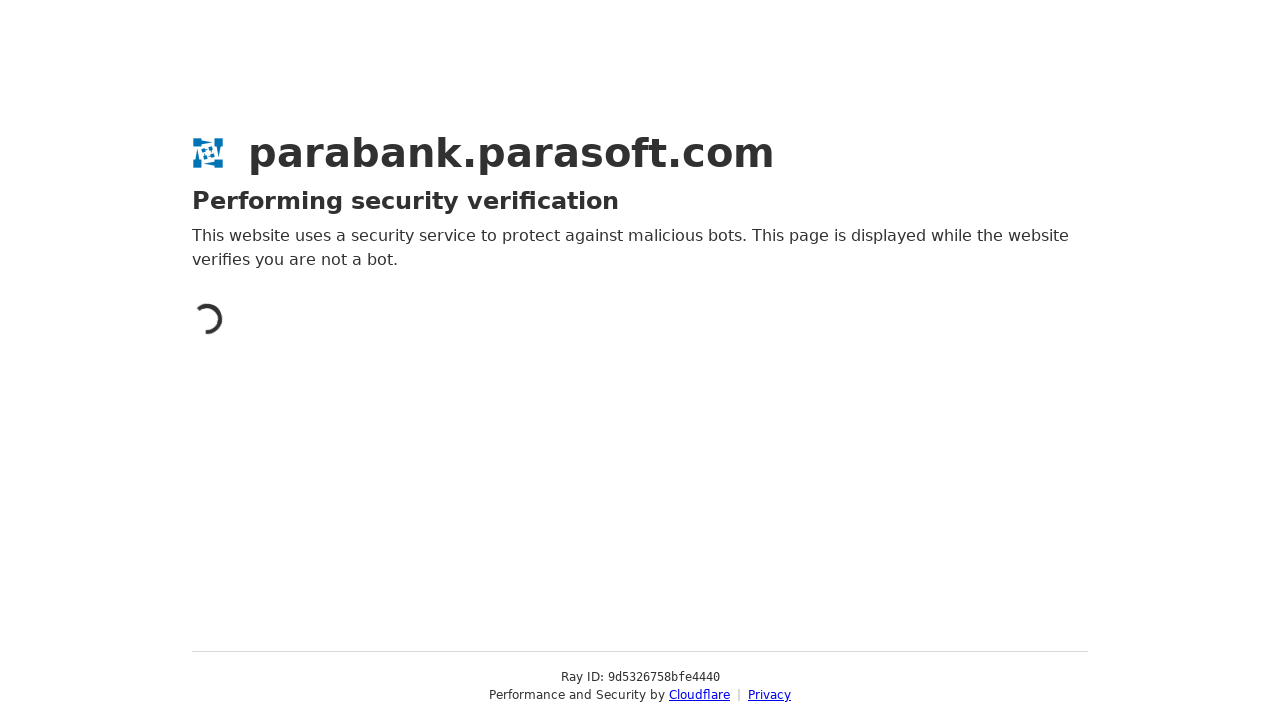

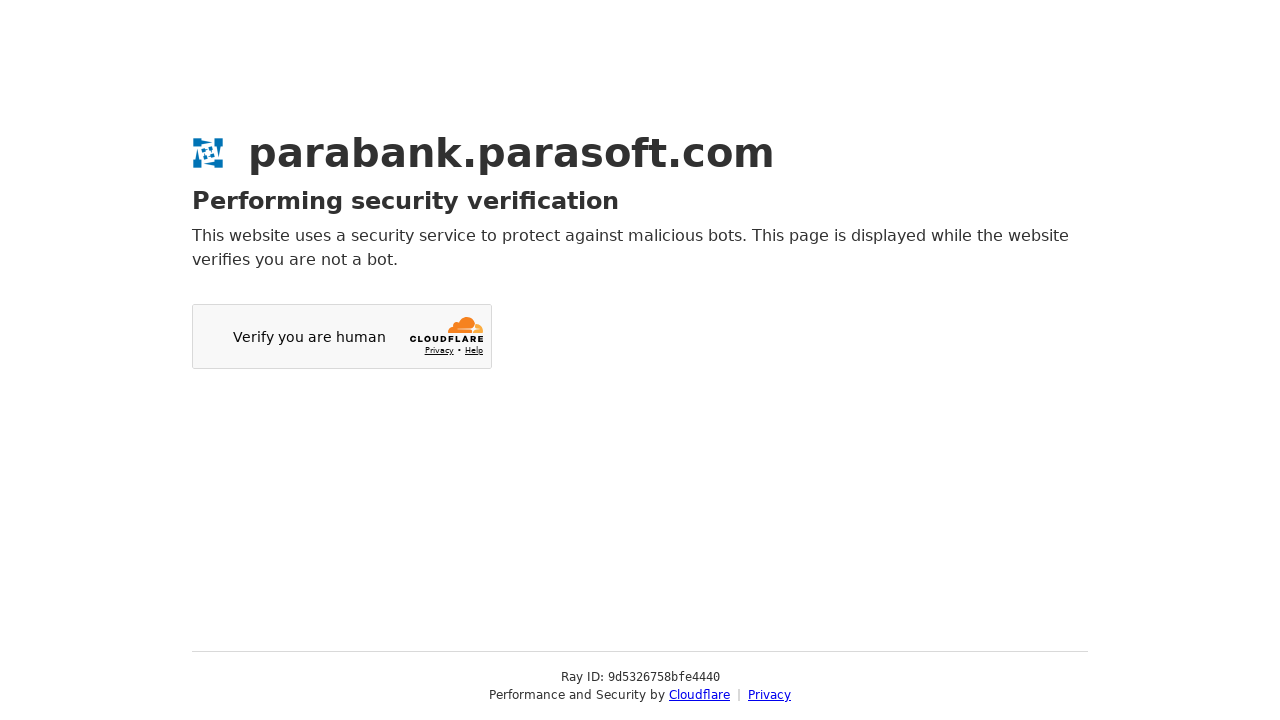